Tests that the text input field clears after adding a todo item

Starting URL: https://demo.playwright.dev/todomvc

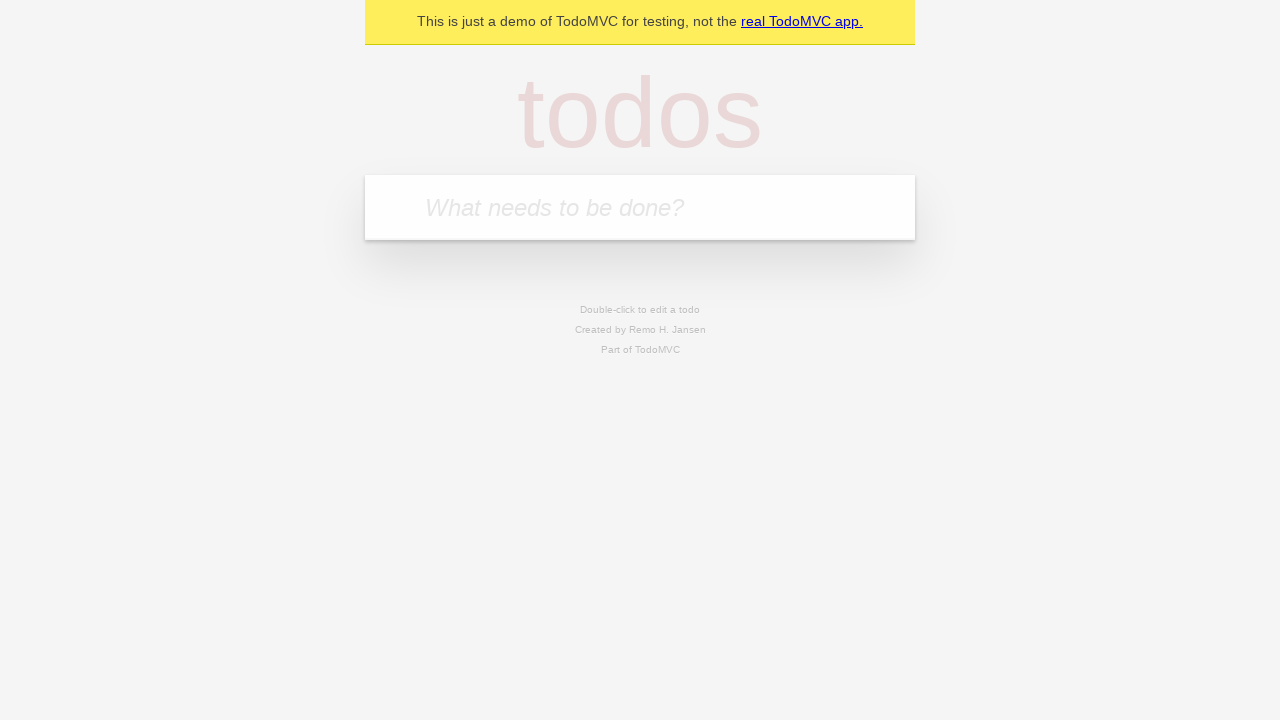

Filled text input field with 'buy some cheese' on .new-todo
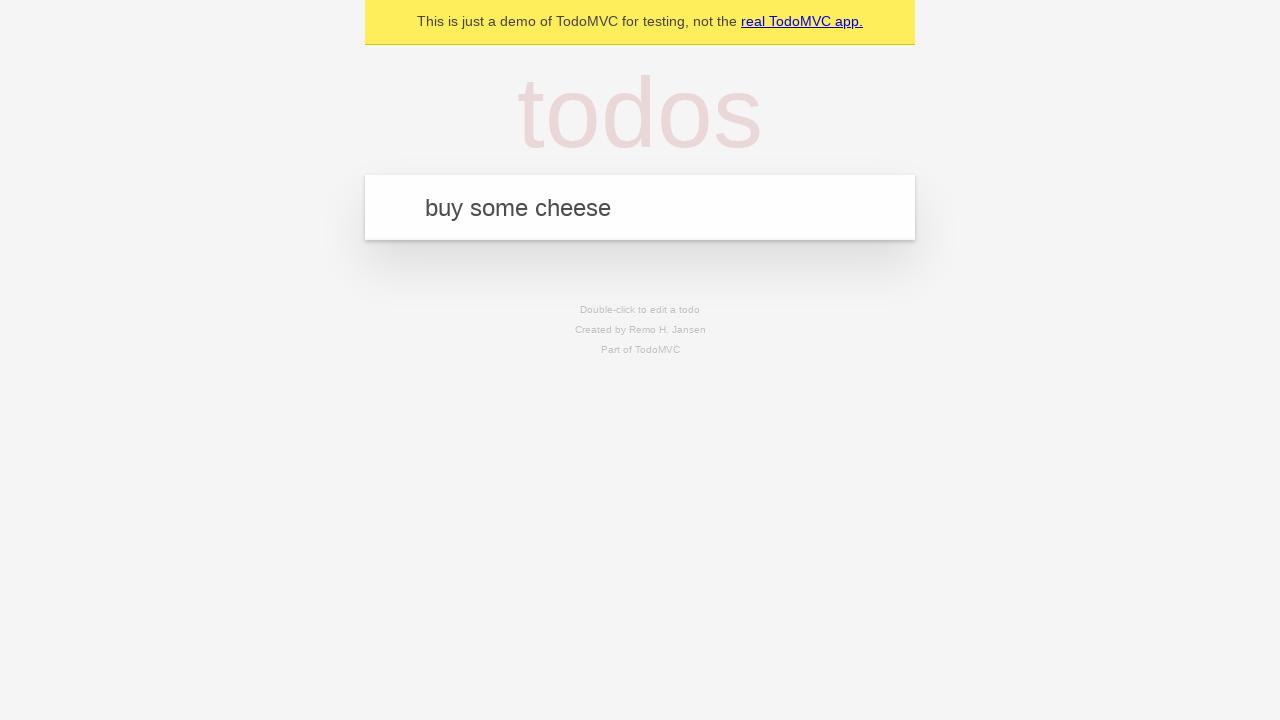

Pressed Enter to add the todo item on .new-todo
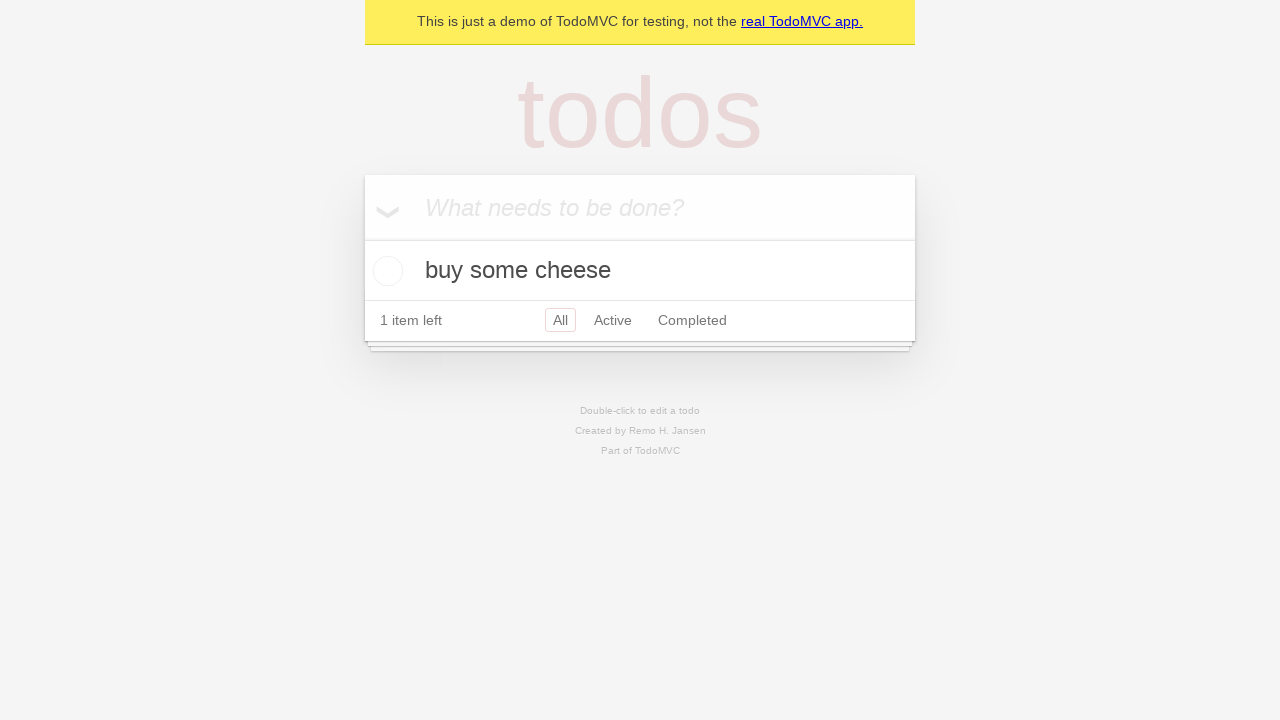

Todo item was added and visible in the list
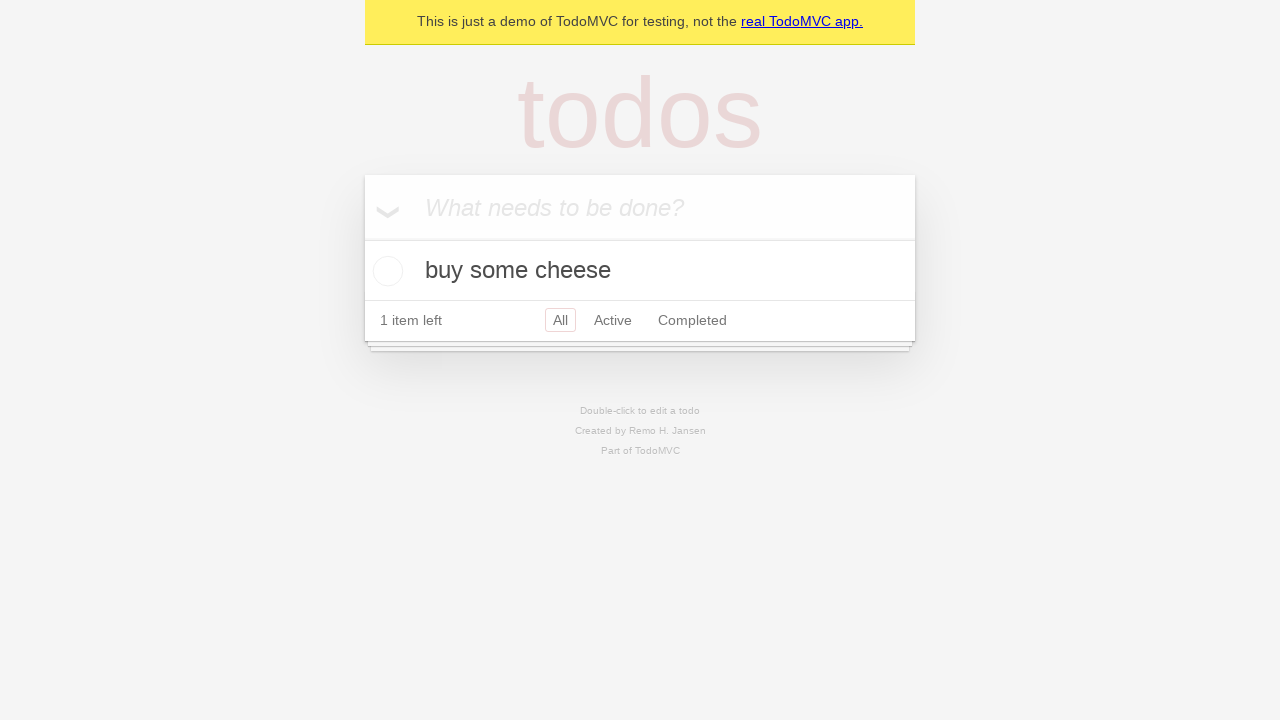

Verified that text input field is cleared after adding todo item
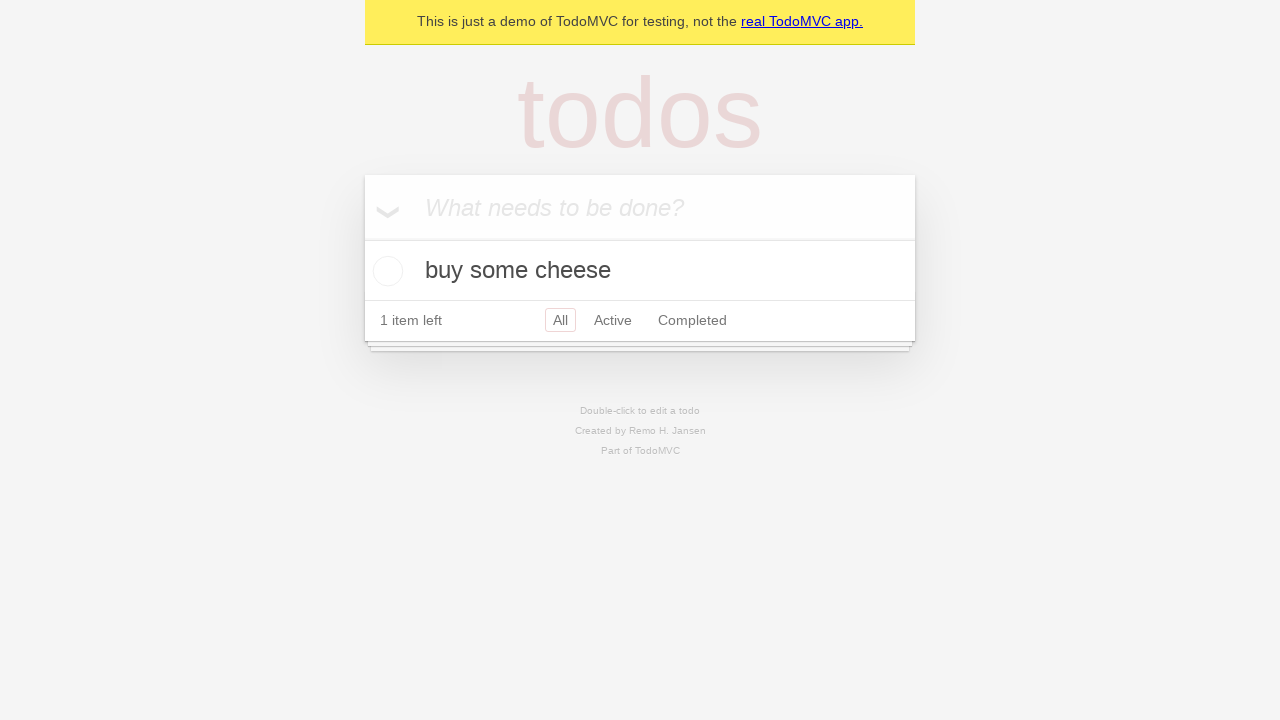

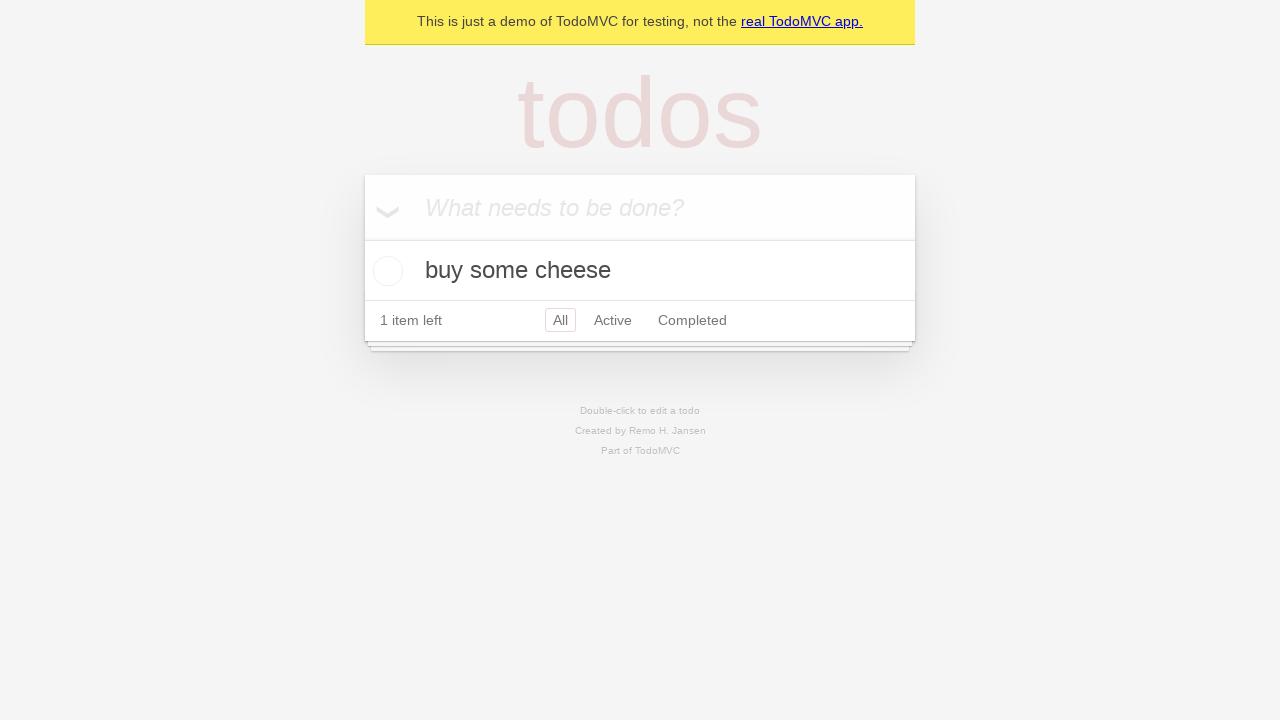